Tests drag and drop functionality by dragging an element with id "mongo" to a drop area

Starting URL: https://demo.automationtesting.in/Static.html

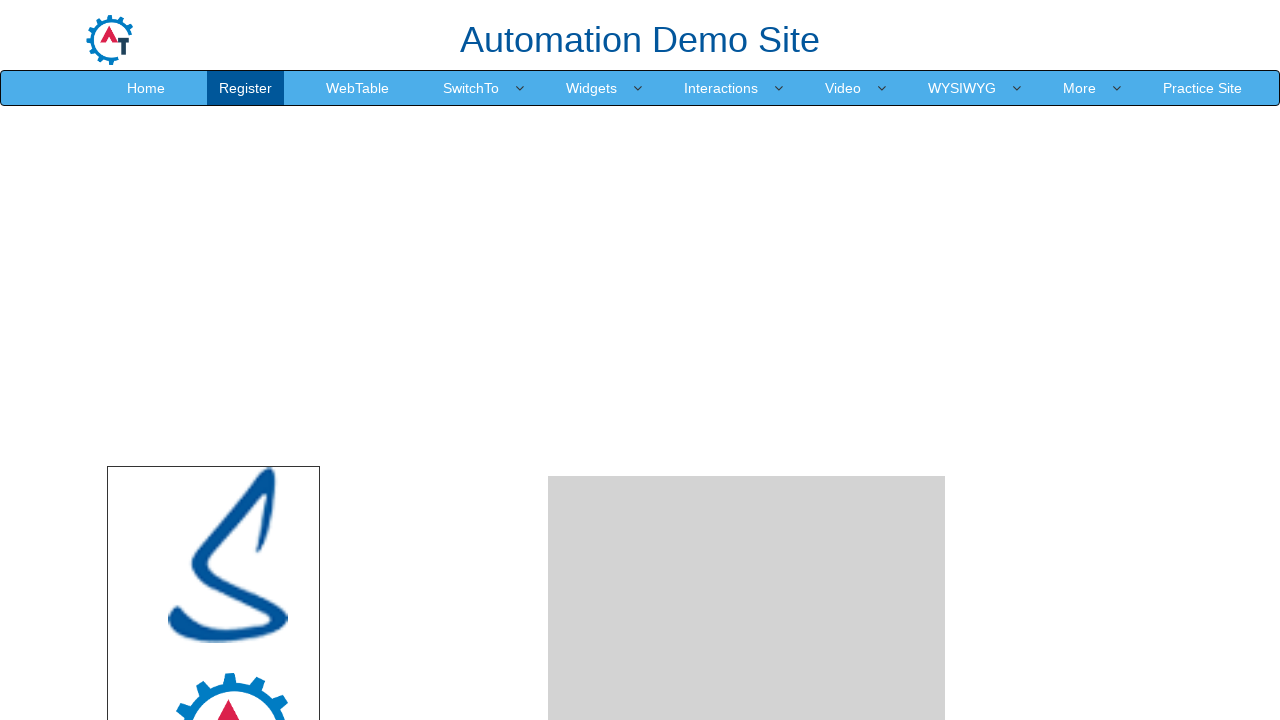

Navigated to drag and drop demo page
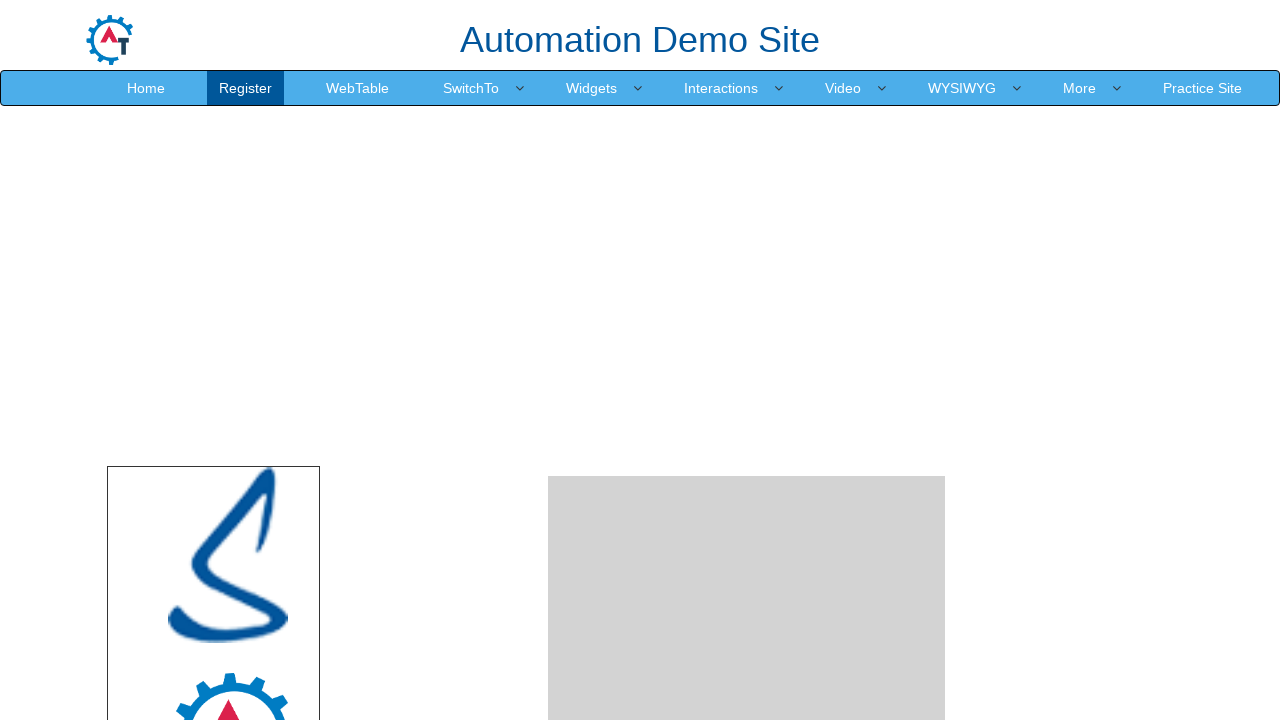

Located draggable element with id 'mongo'
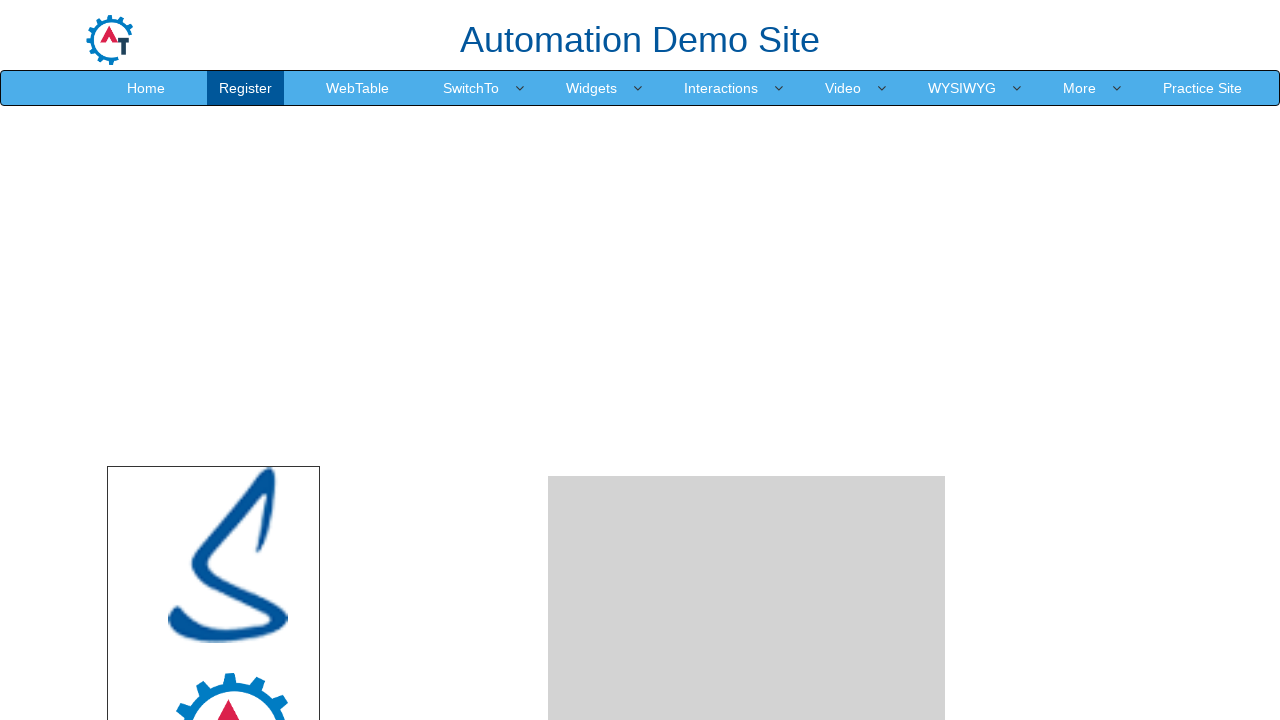

Located drop target area with id 'droparea'
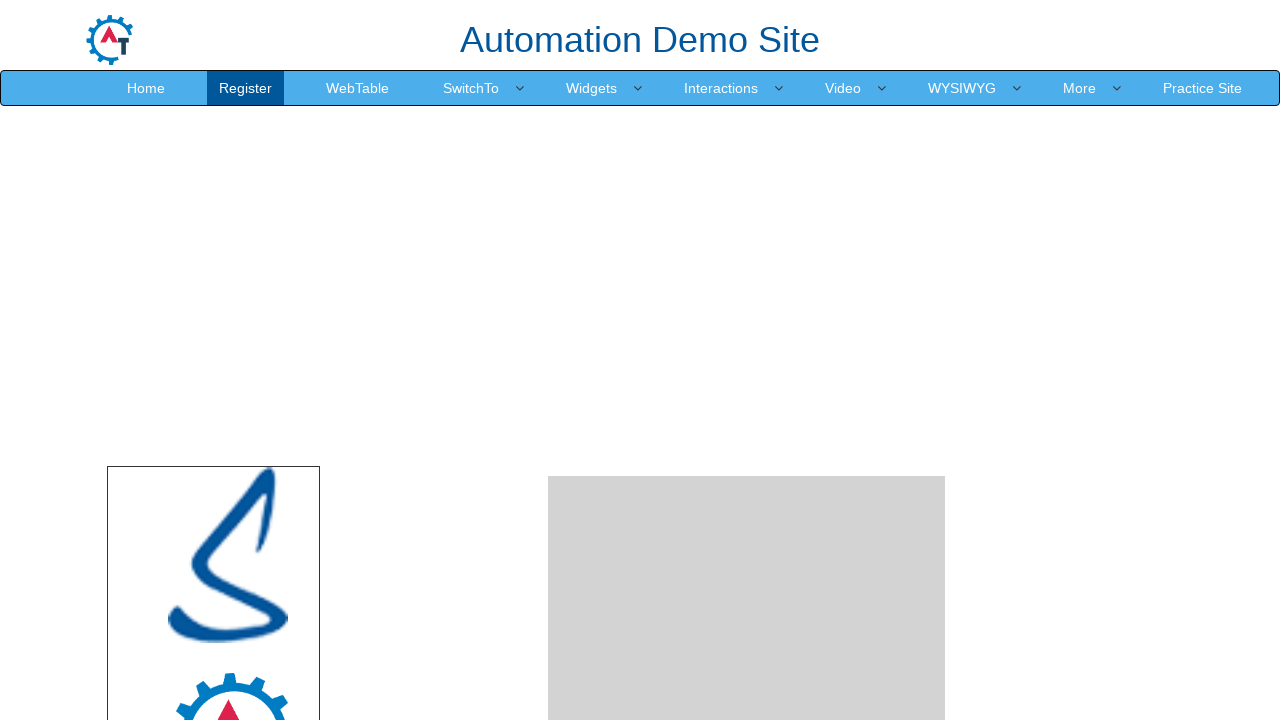

Dragged 'mongo' element to drop area at (747, 481)
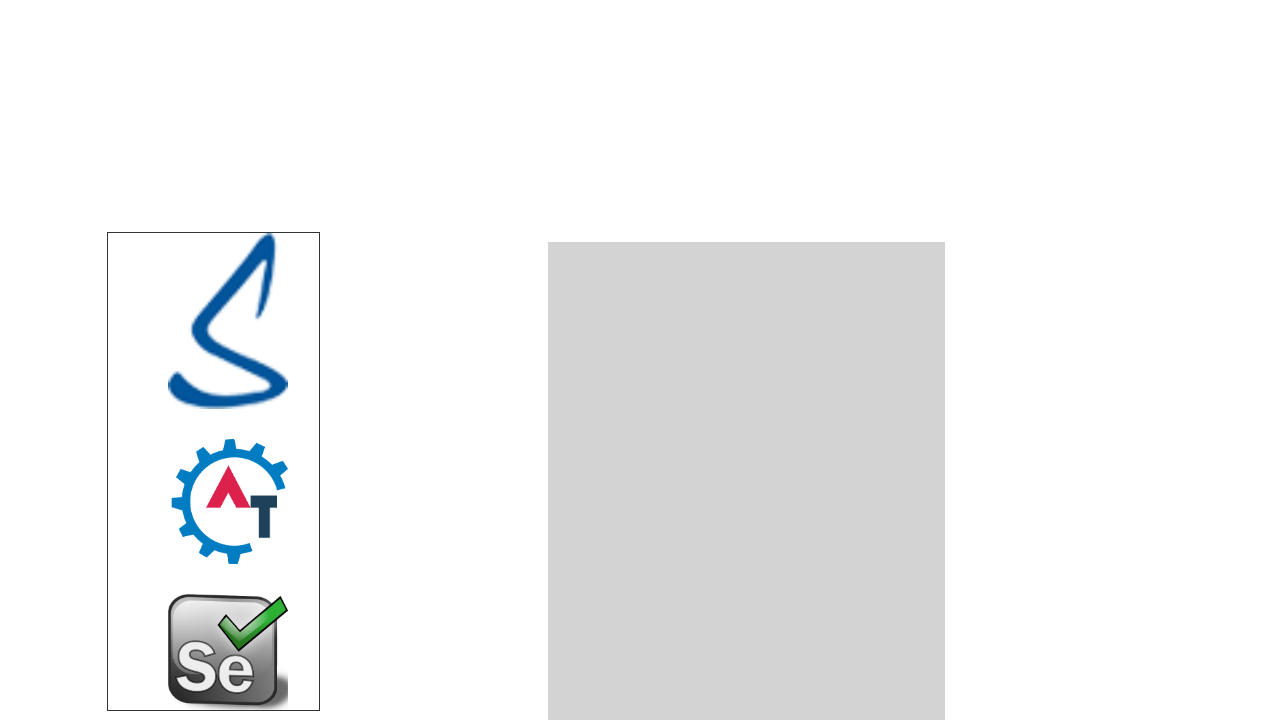

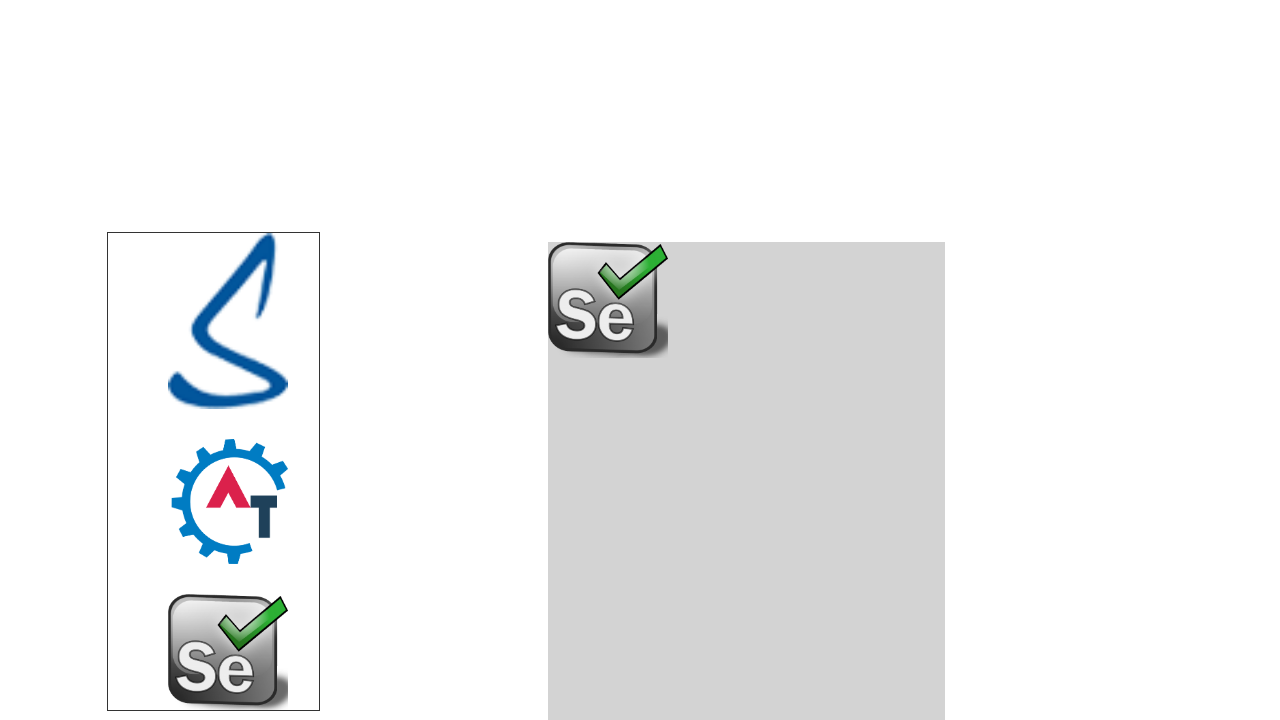